Navigates to the Time and Date world clock page and verifies that the world clock table with city time information is displayed and accessible.

Starting URL: https://www.timeanddate.com/worldclock/

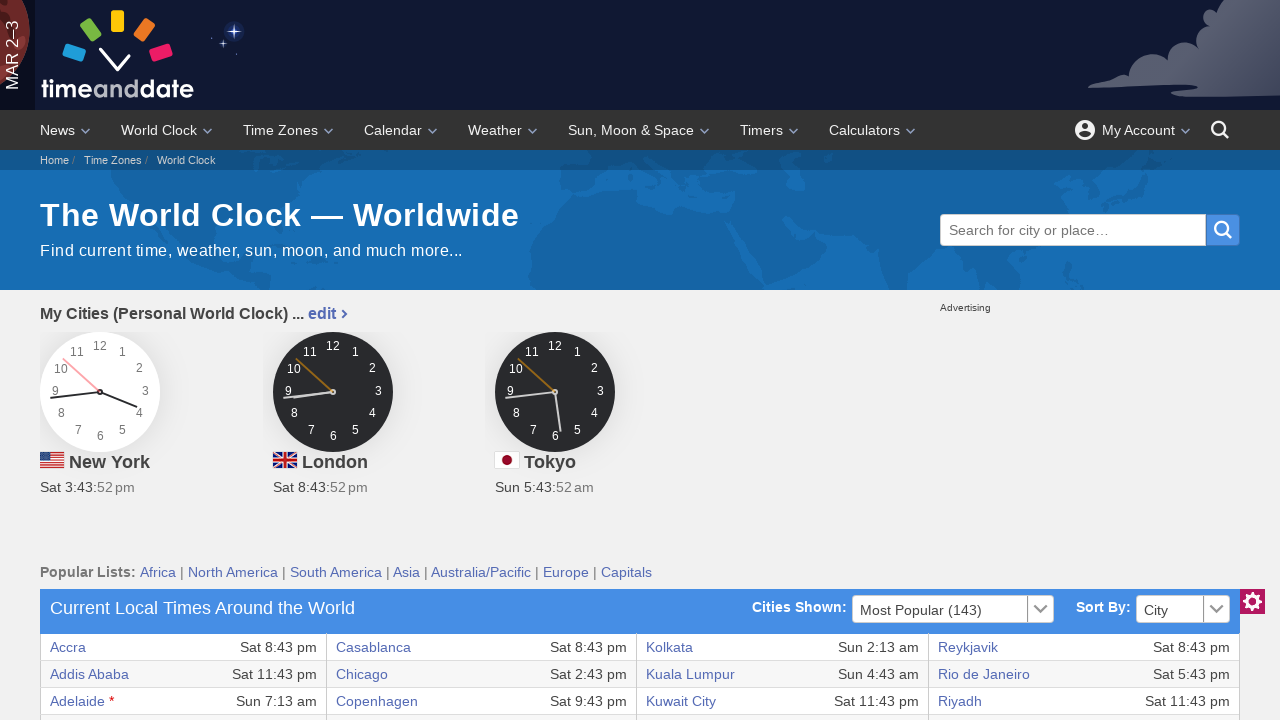

World clock table loaded
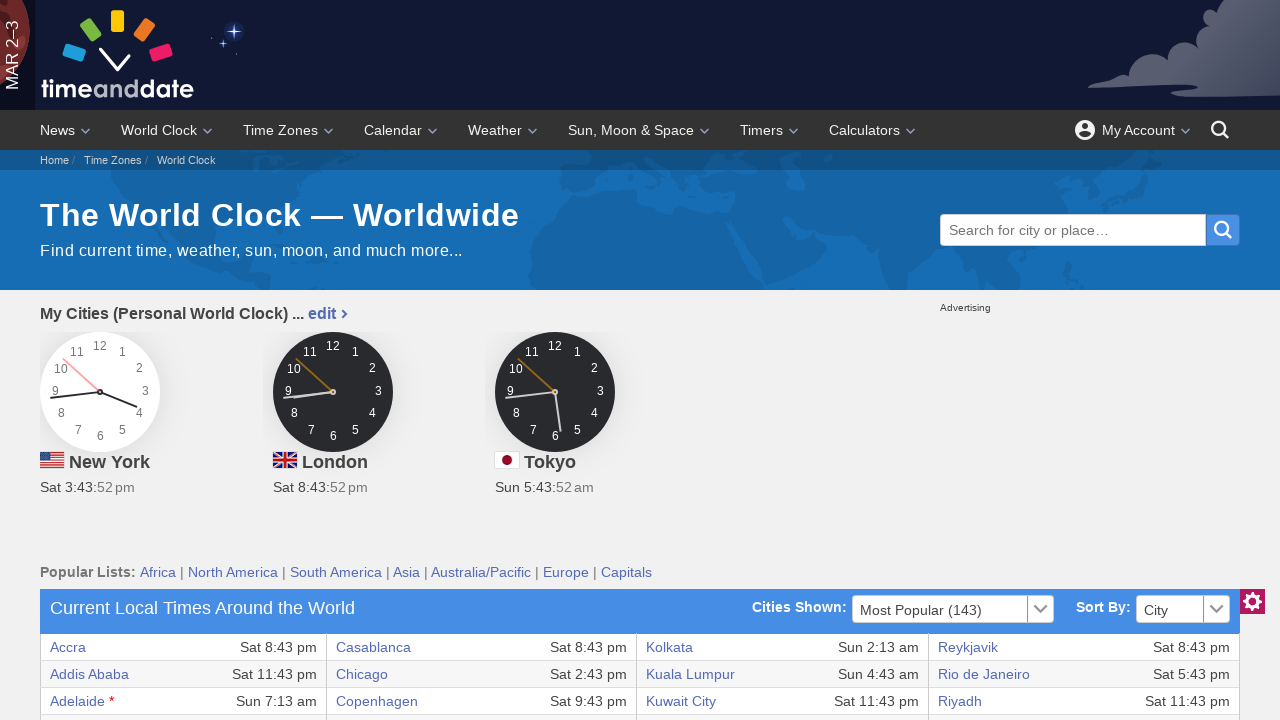

Verified first cell of world clock table exists
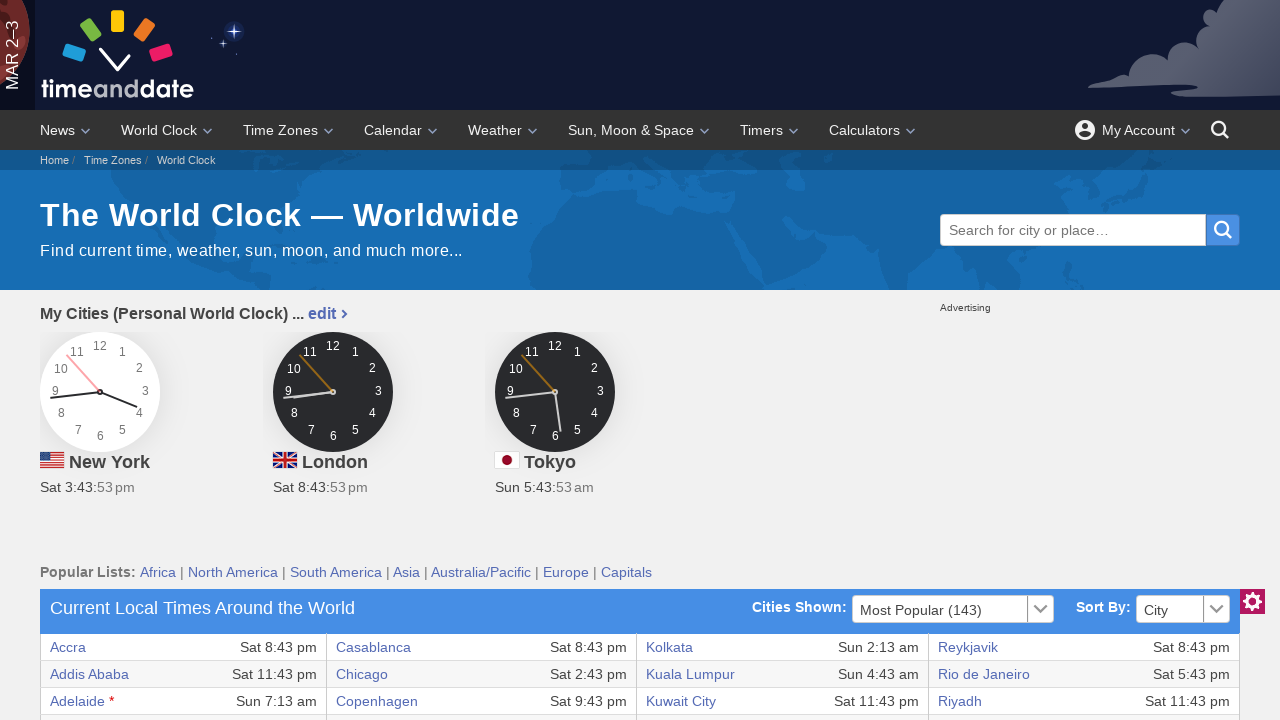

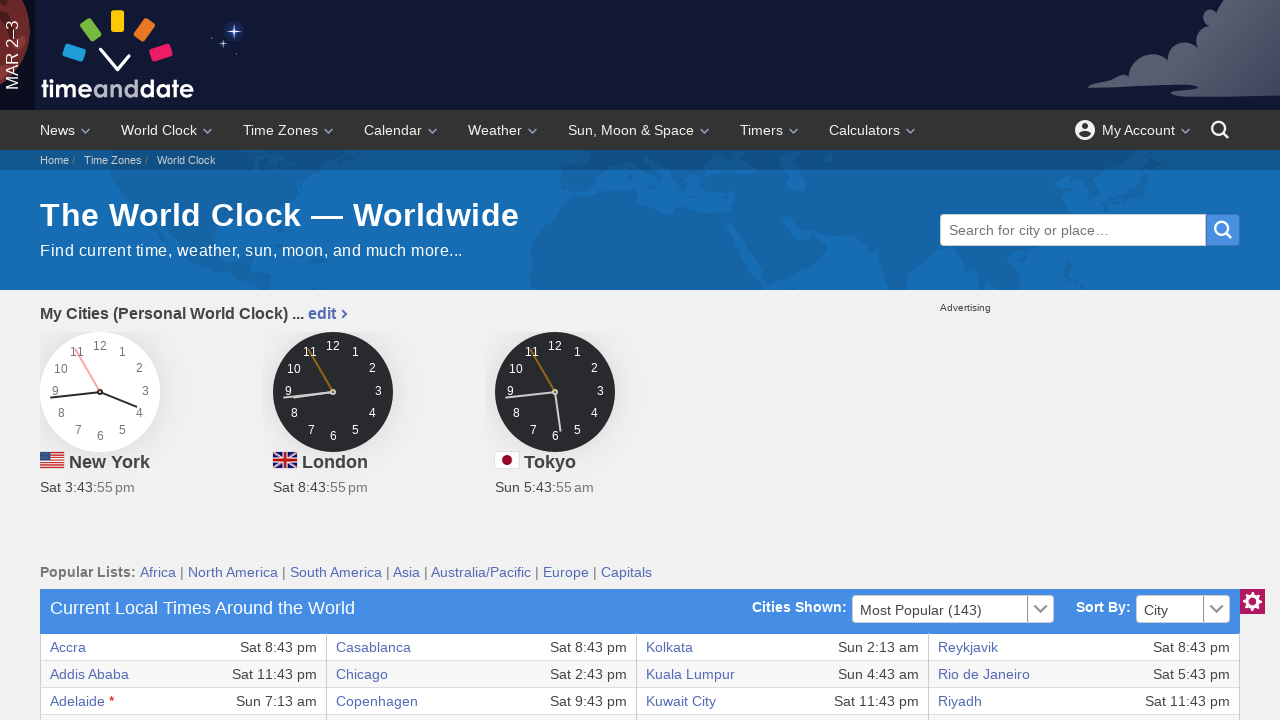